Tests Bootstrap dropdown functionality by clicking on the dropdown button to reveal menu options

Starting URL: https://seleniumpractise.blogspot.com/2016/08/bootstrap-dropdown-example-for-selenium.html

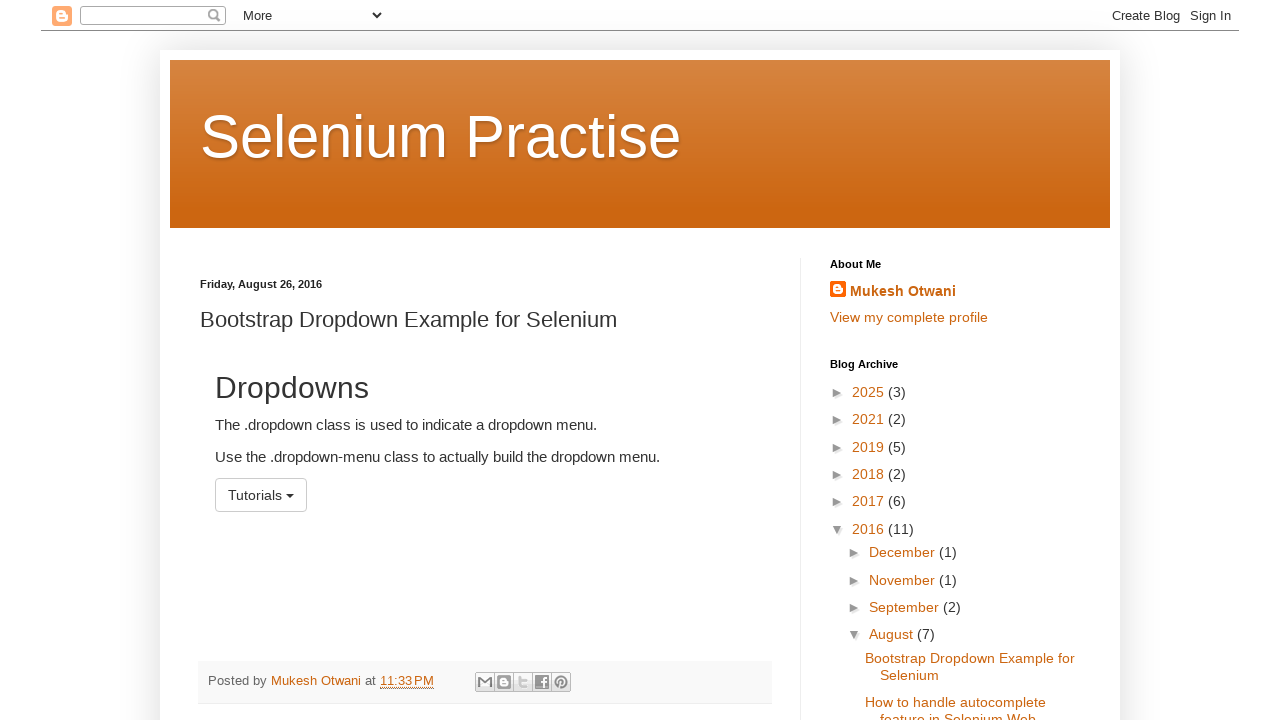

Clicked dropdown button to open menu at (261, 495) on #menu1
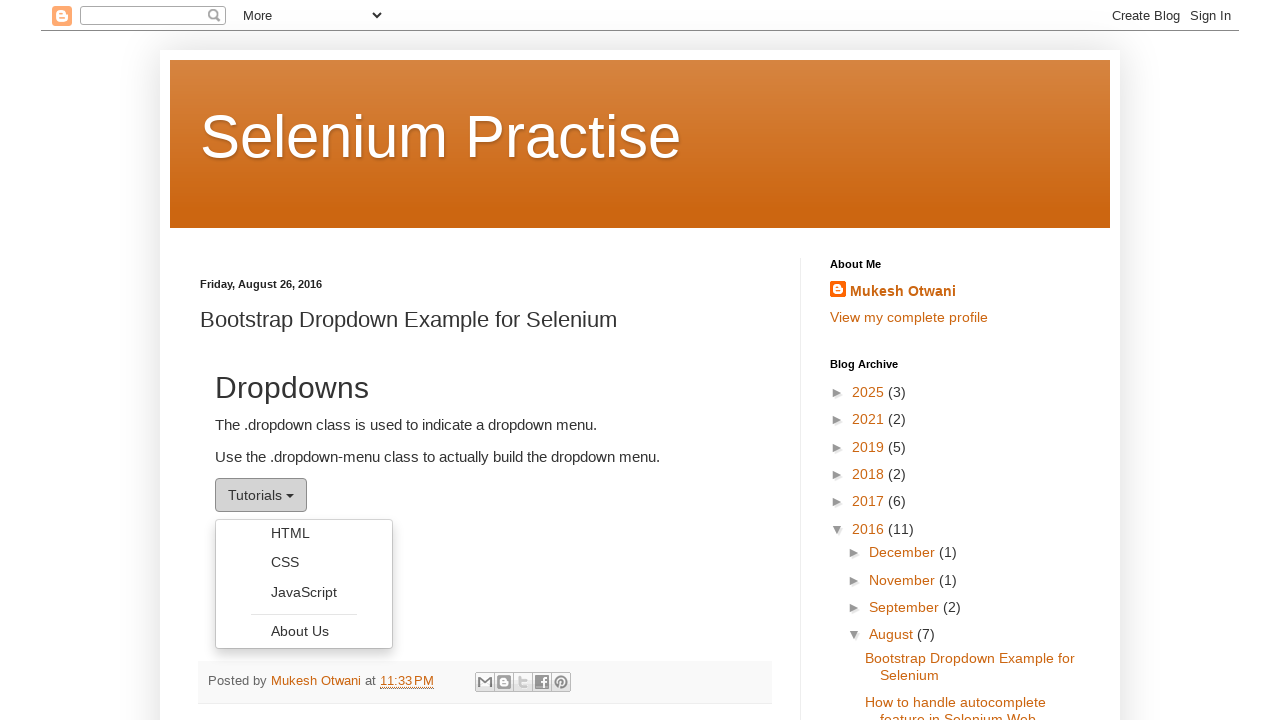

Dropdown menu became visible
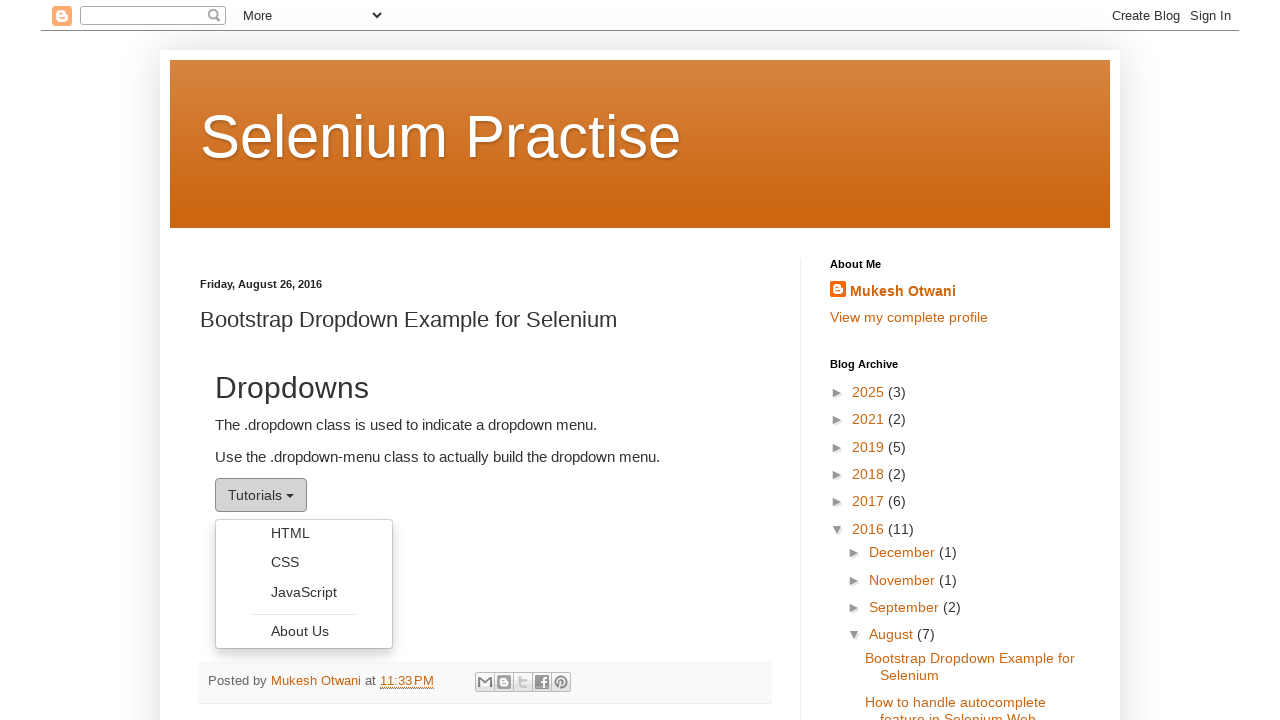

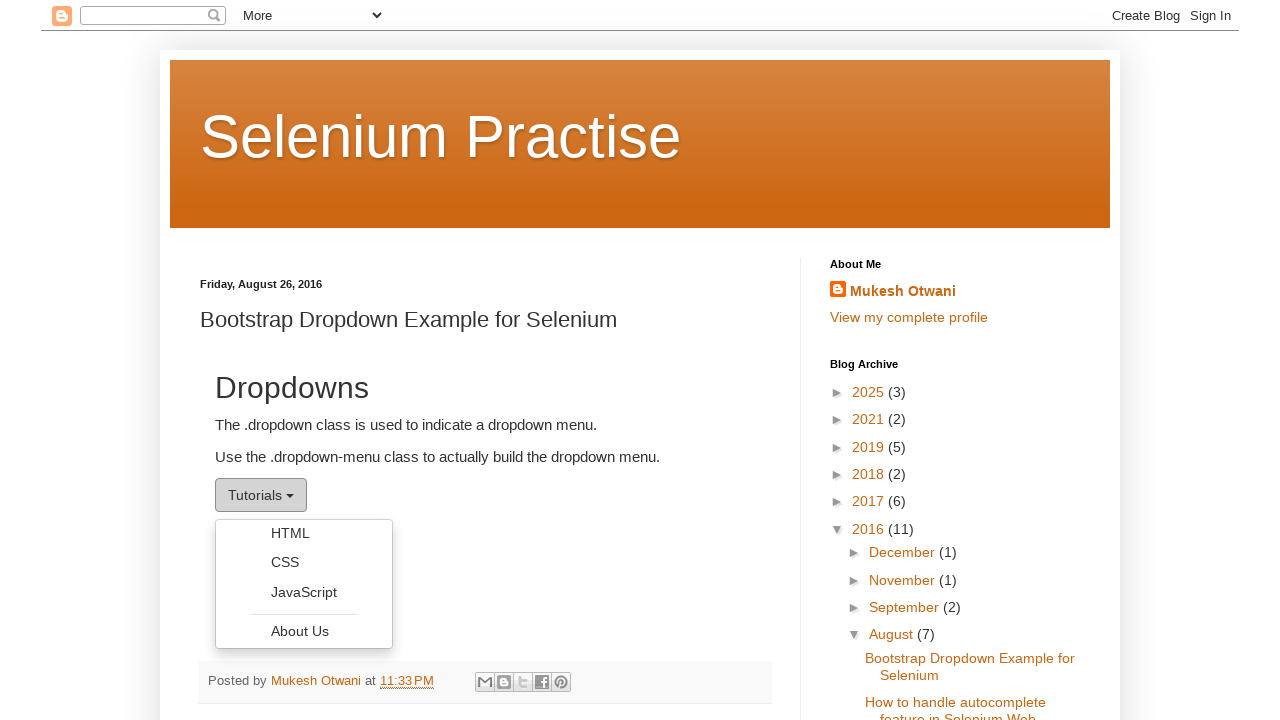